Tests editable/searchable dropdown by typing country names (Angola, Bahrain, Belgium) and selecting them from filtered results.

Starting URL: https://react.semantic-ui.com/maximize/dropdown-example-search-selection/

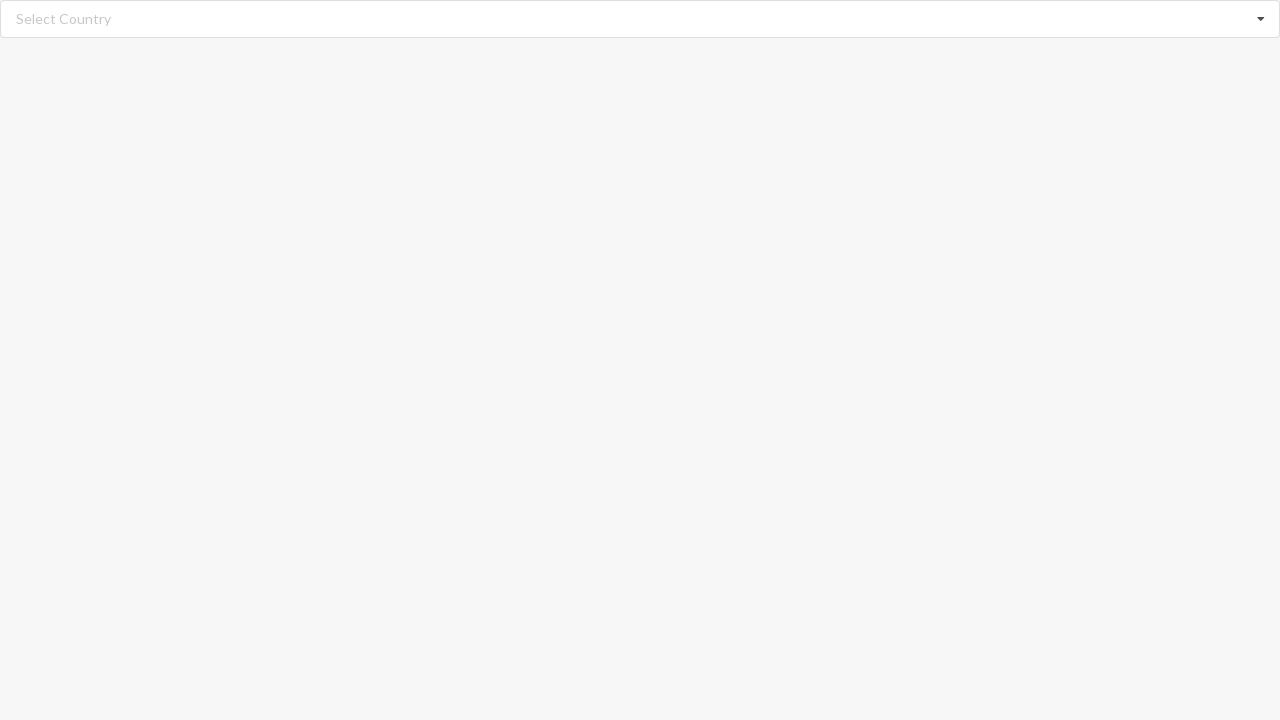

Typed 'Angola' into the search field on input.search
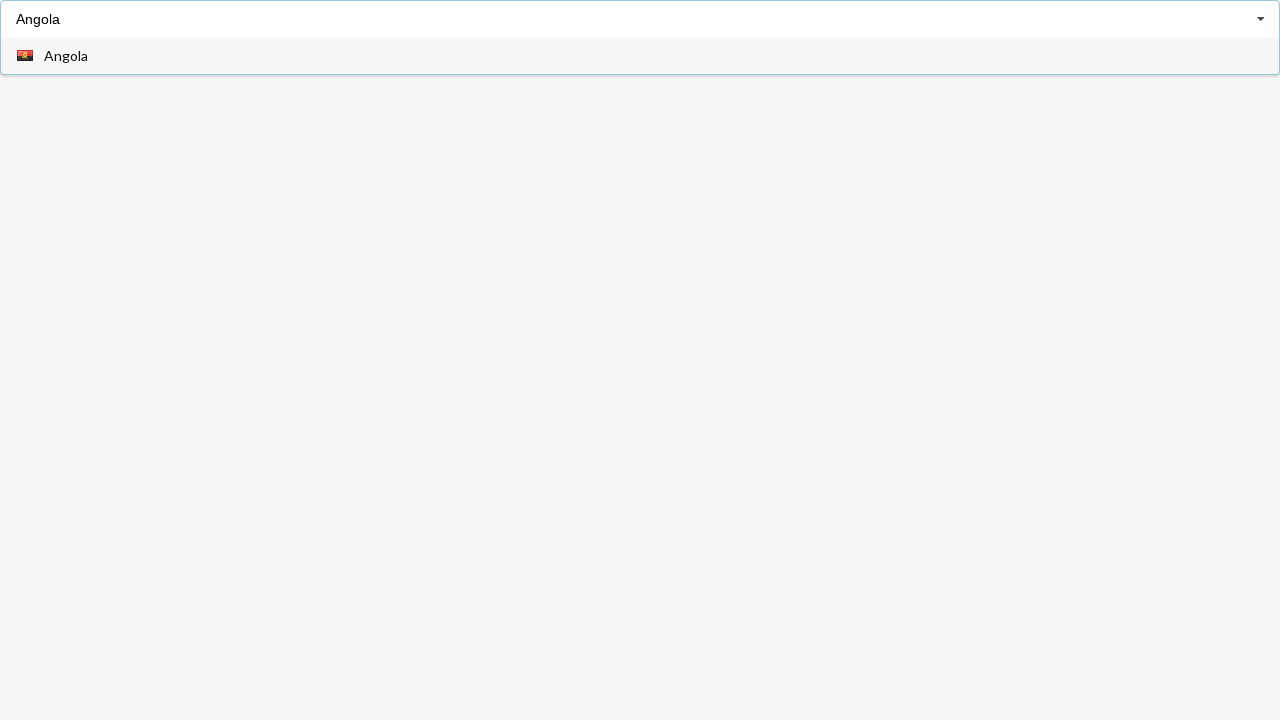

Dropdown results loaded for 'Angola'
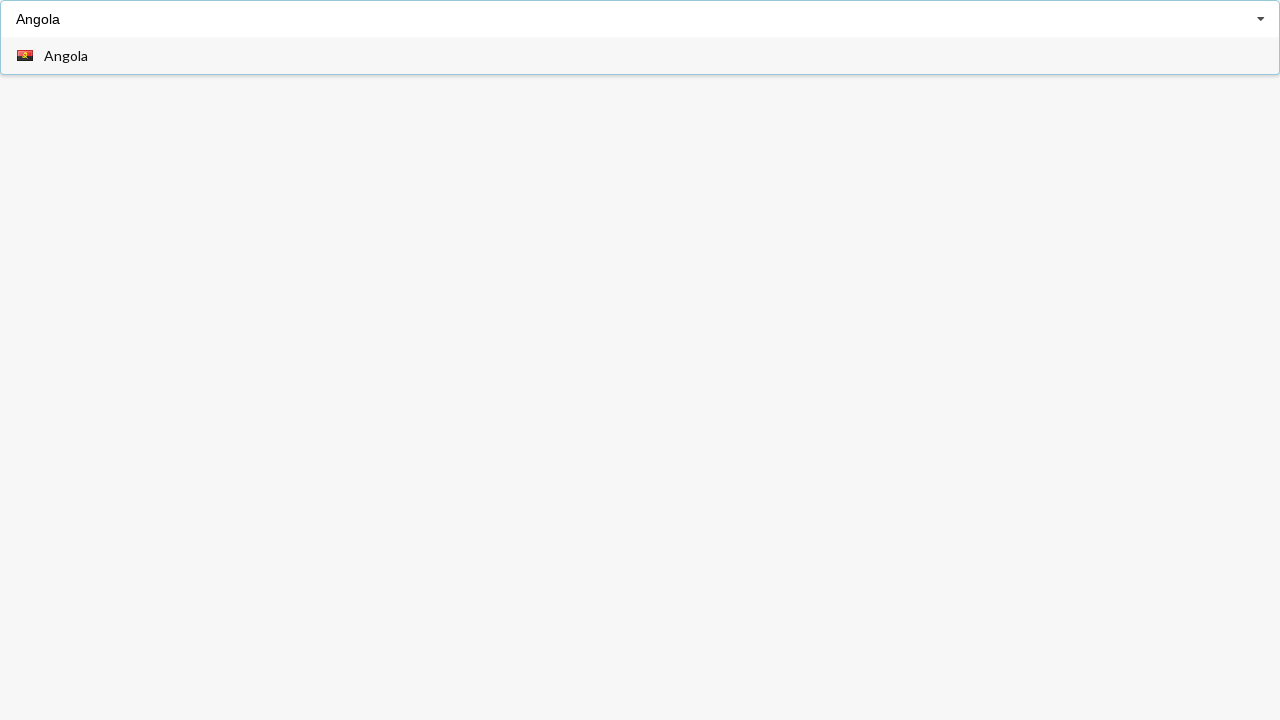

Selected 'Angola' from dropdown at (66, 56) on div.item>span:has-text('Angola')
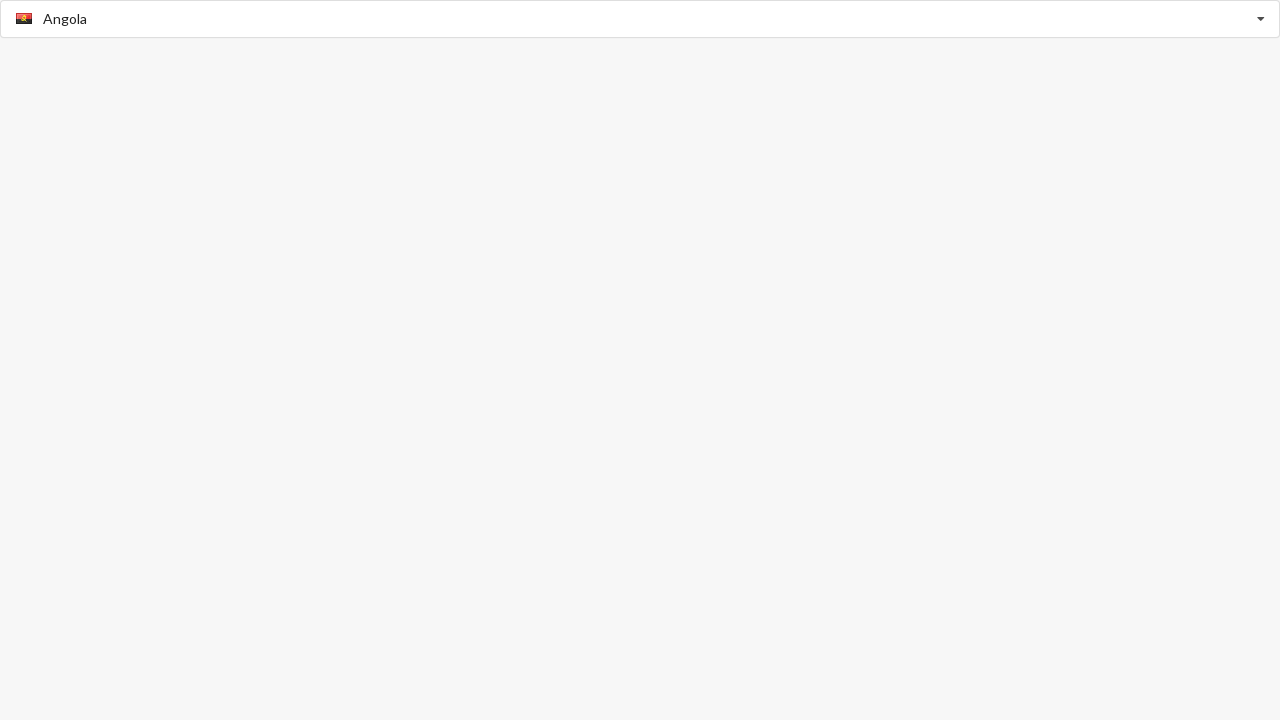

Verified 'Angola' is displayed as selected
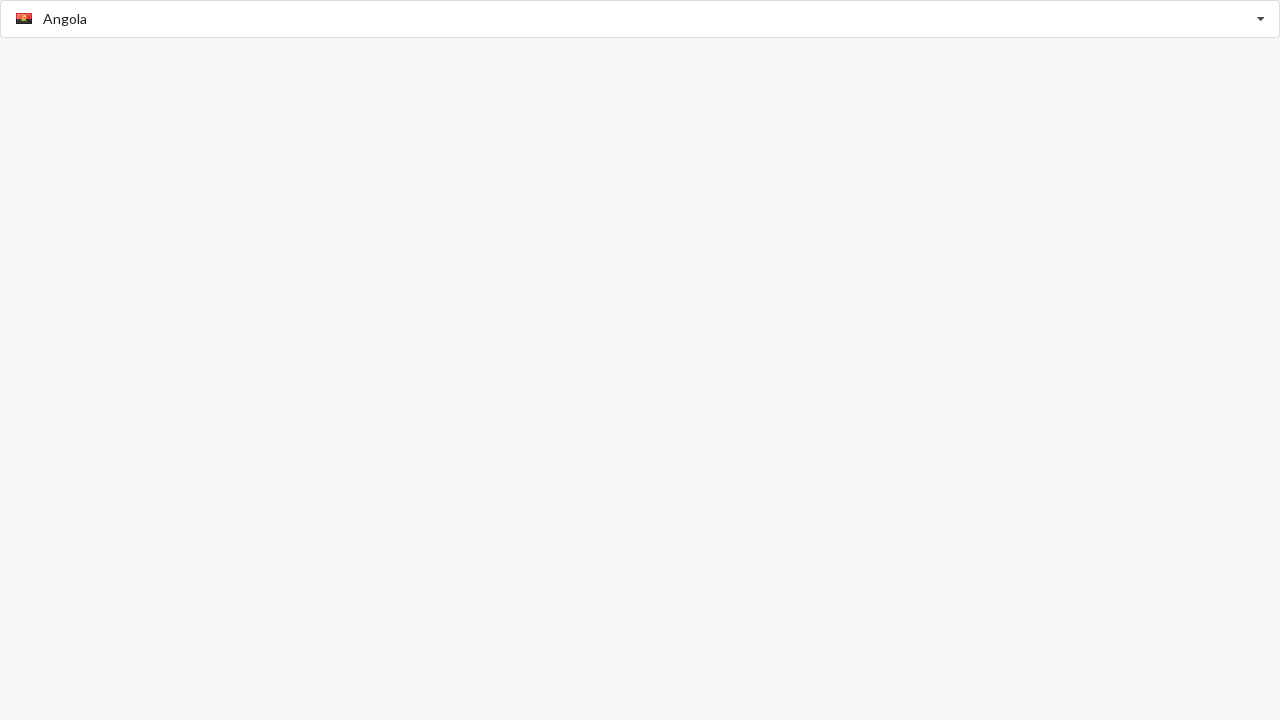

Typed 'Bahrain' into the search field on input.search
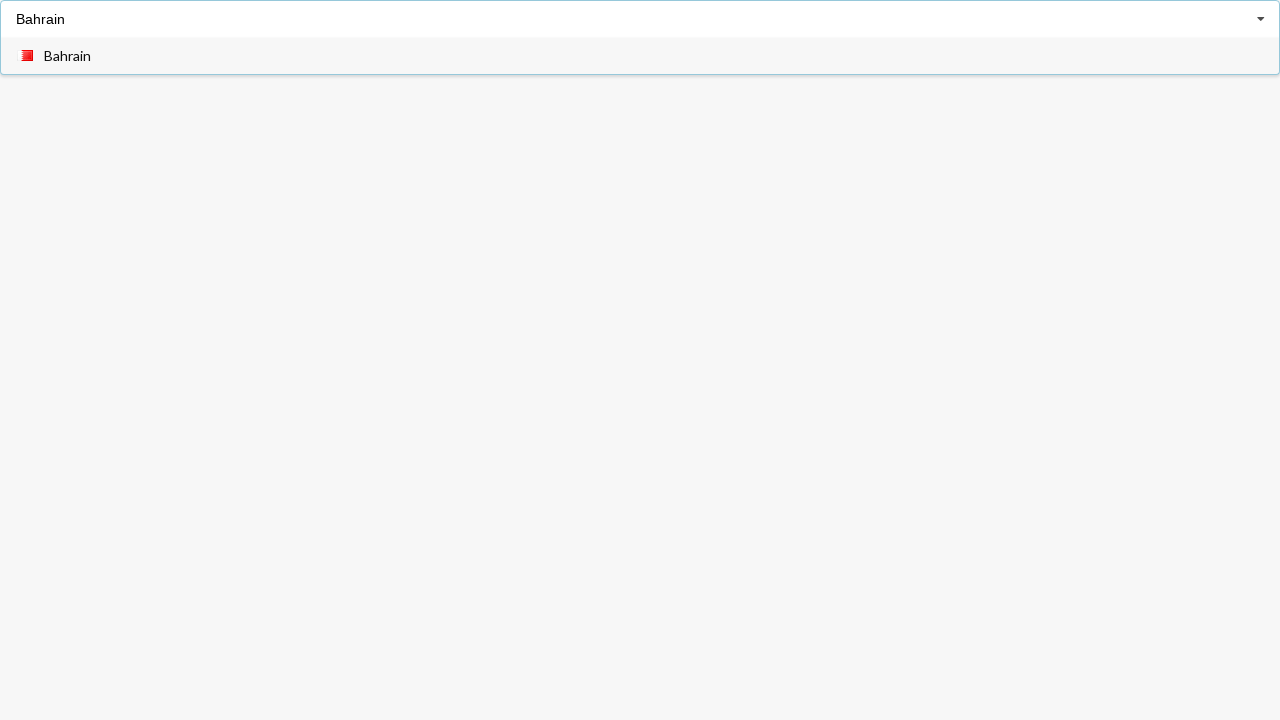

Dropdown results loaded for 'Bahrain'
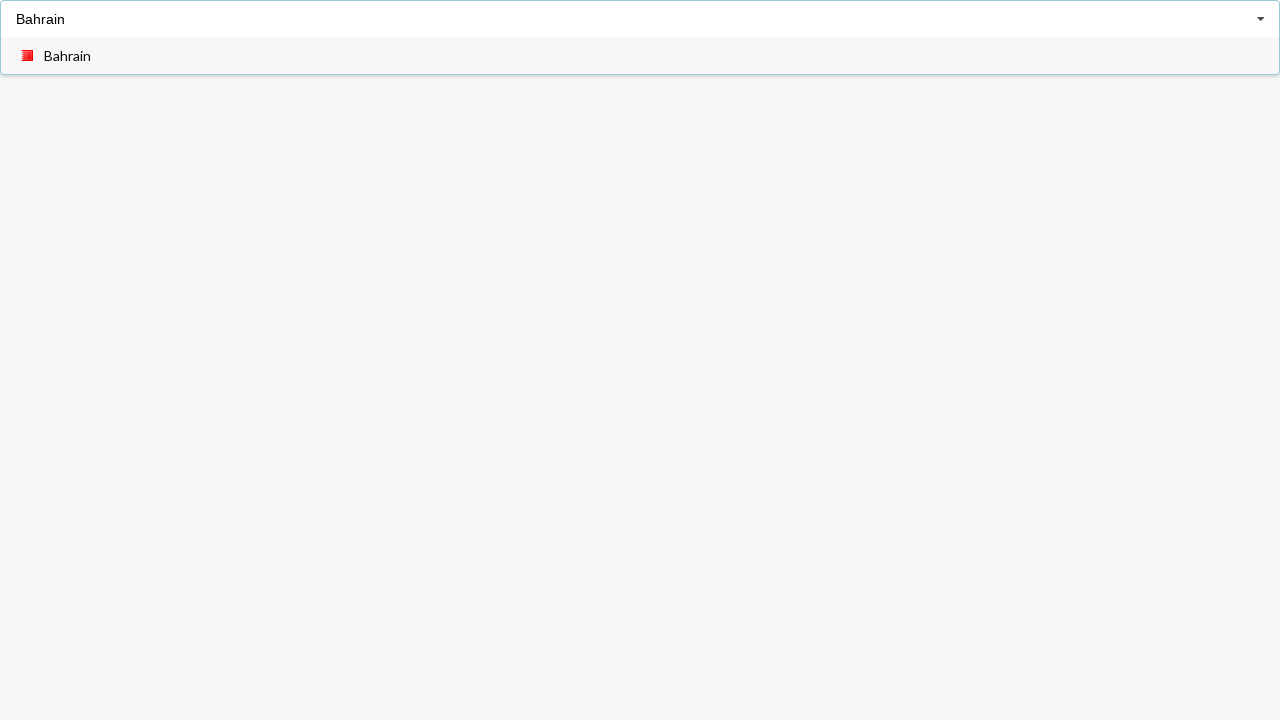

Selected 'Bahrain' from dropdown at (68, 56) on div.item>span:has-text('Bahrain')
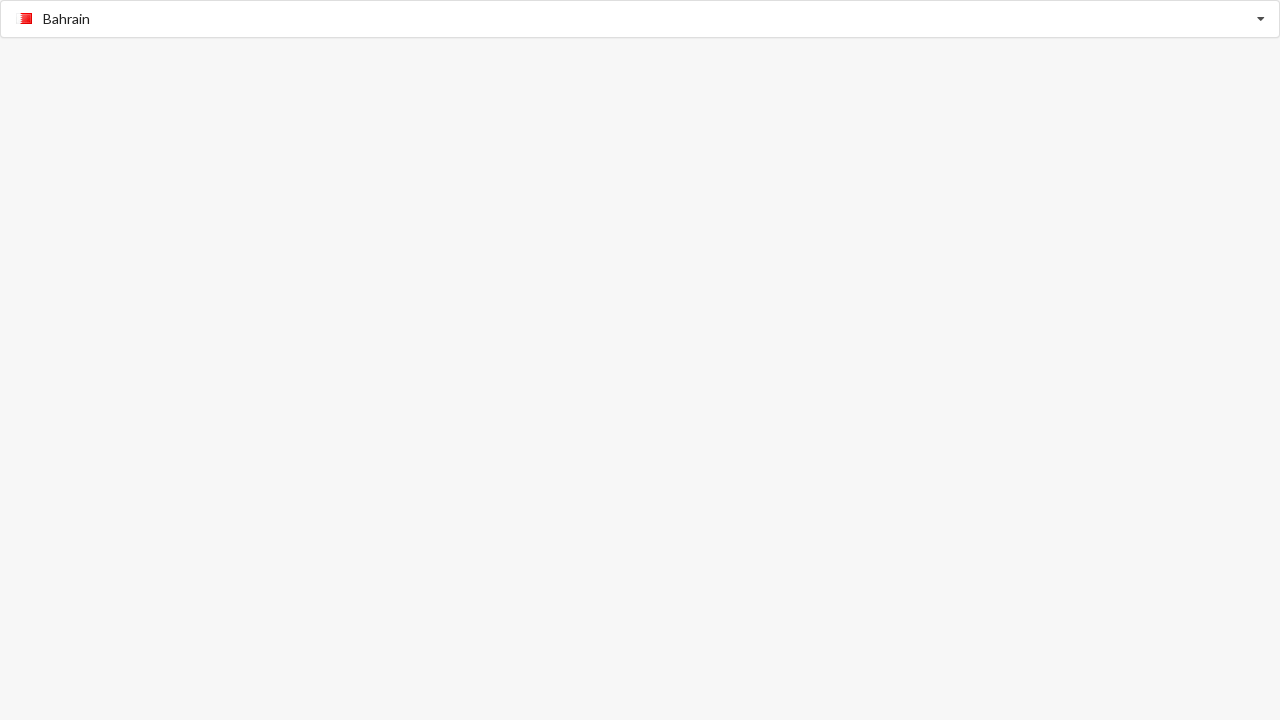

Verified 'Bahrain' is displayed as selected
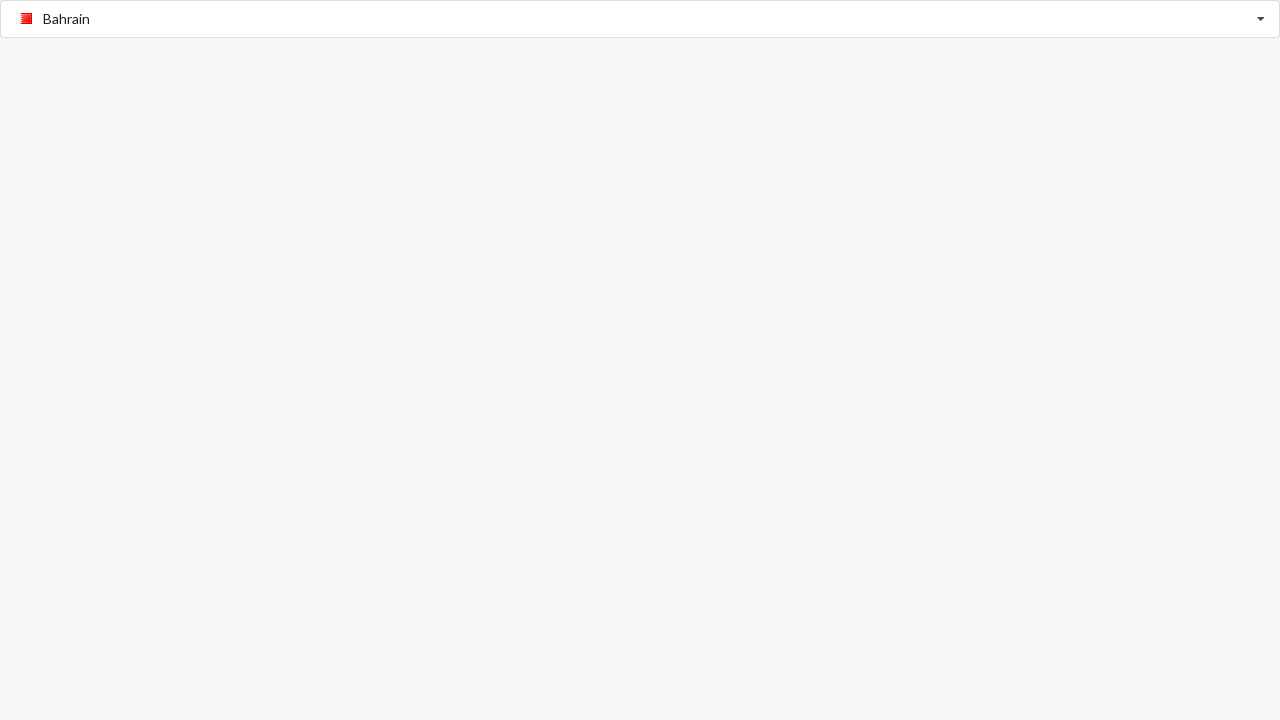

Typed 'Belgium' into the search field on input.search
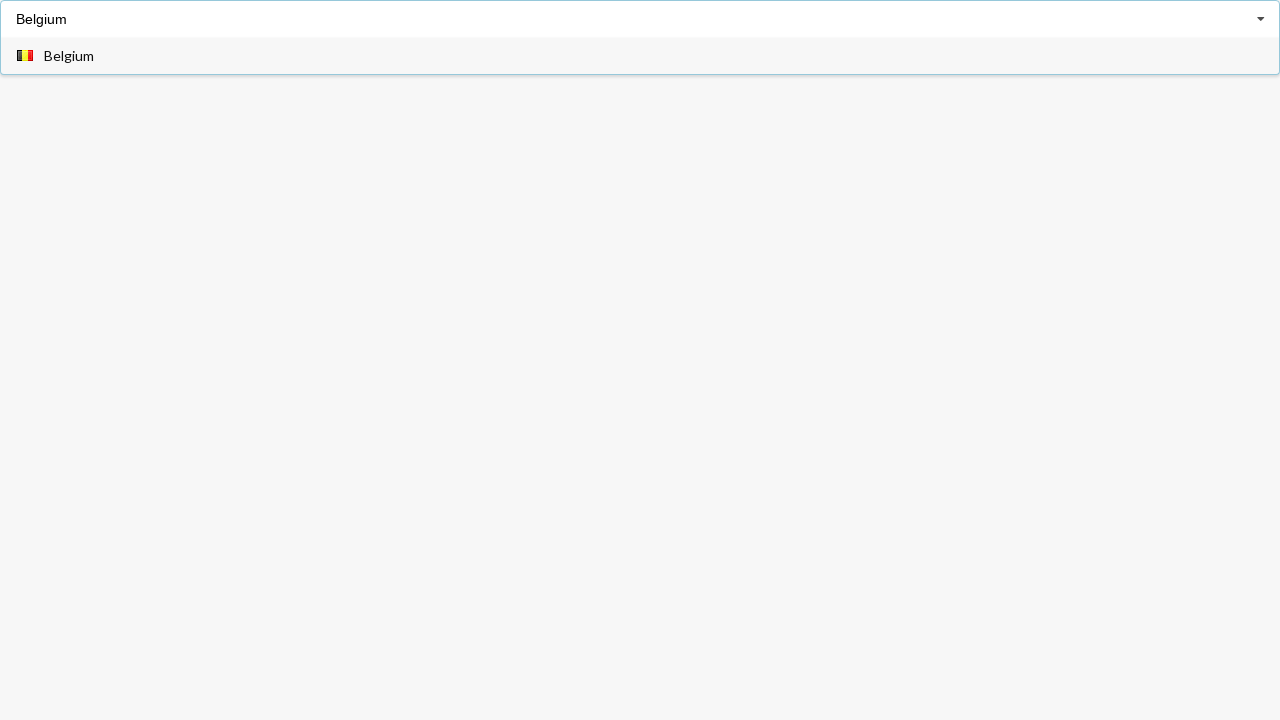

Dropdown results loaded for 'Belgium'
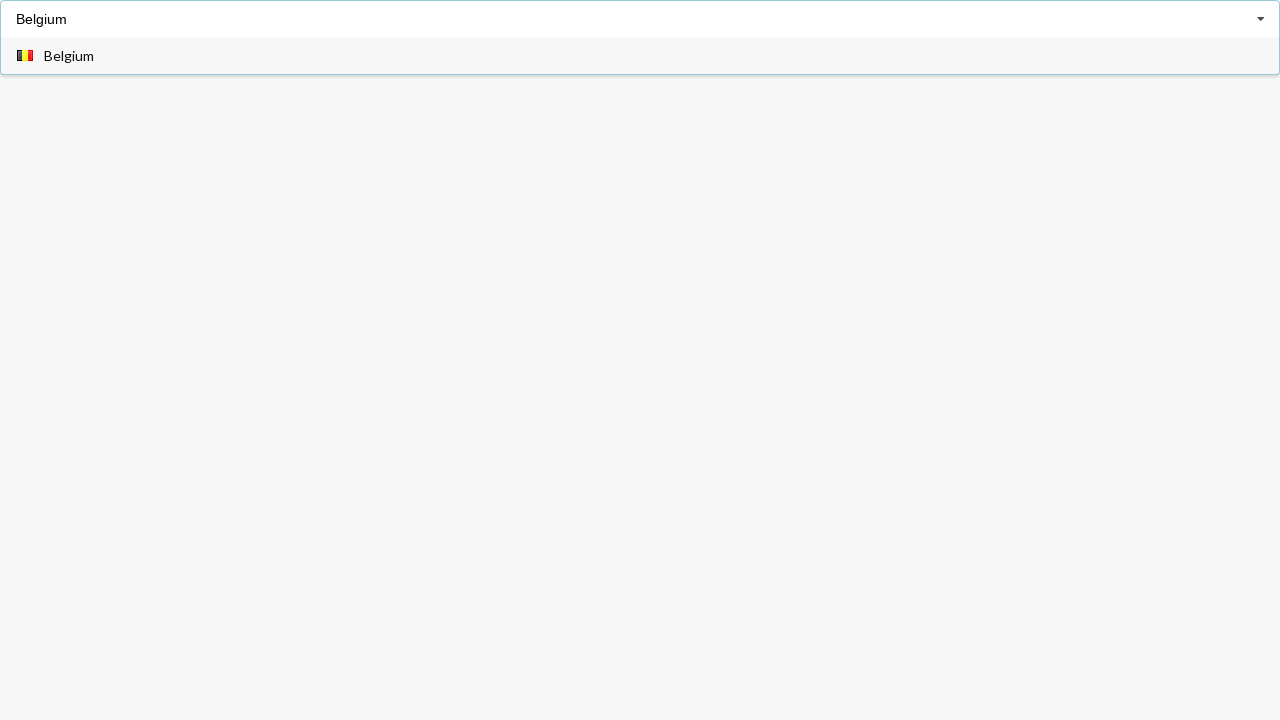

Selected 'Belgium' from dropdown at (69, 56) on div.item>span:has-text('Belgium')
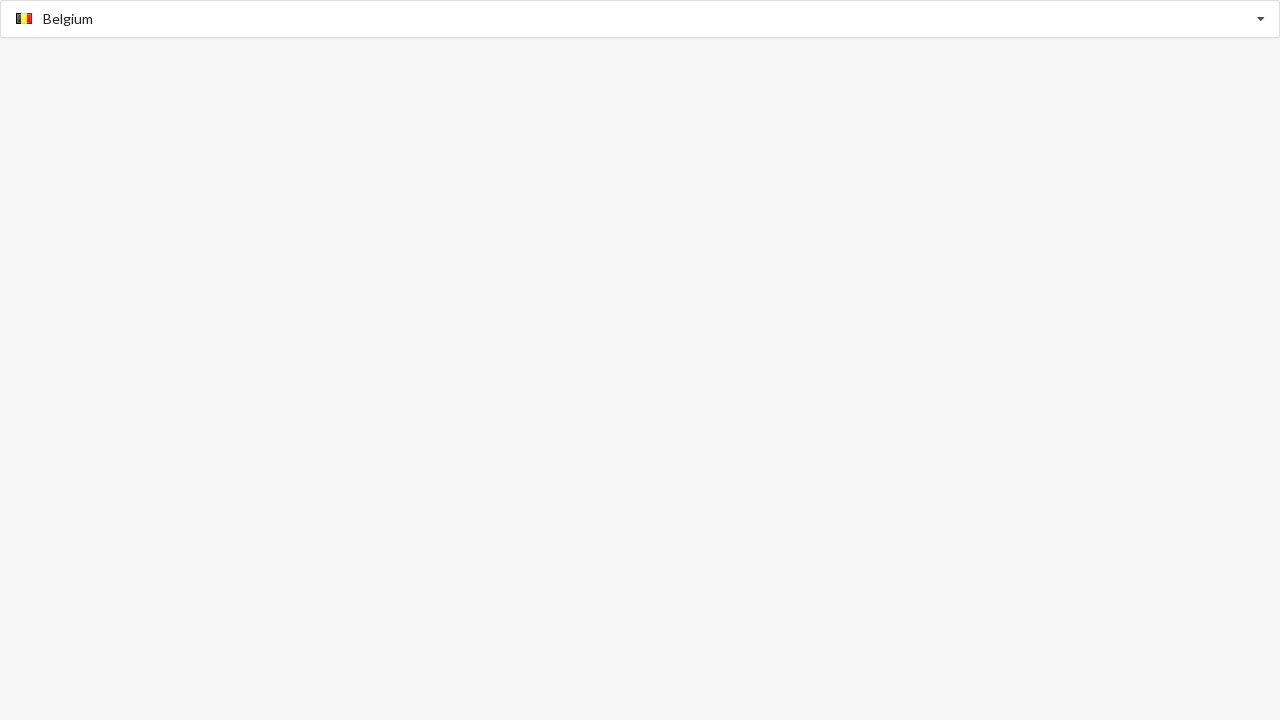

Verified 'Belgium' is displayed as selected
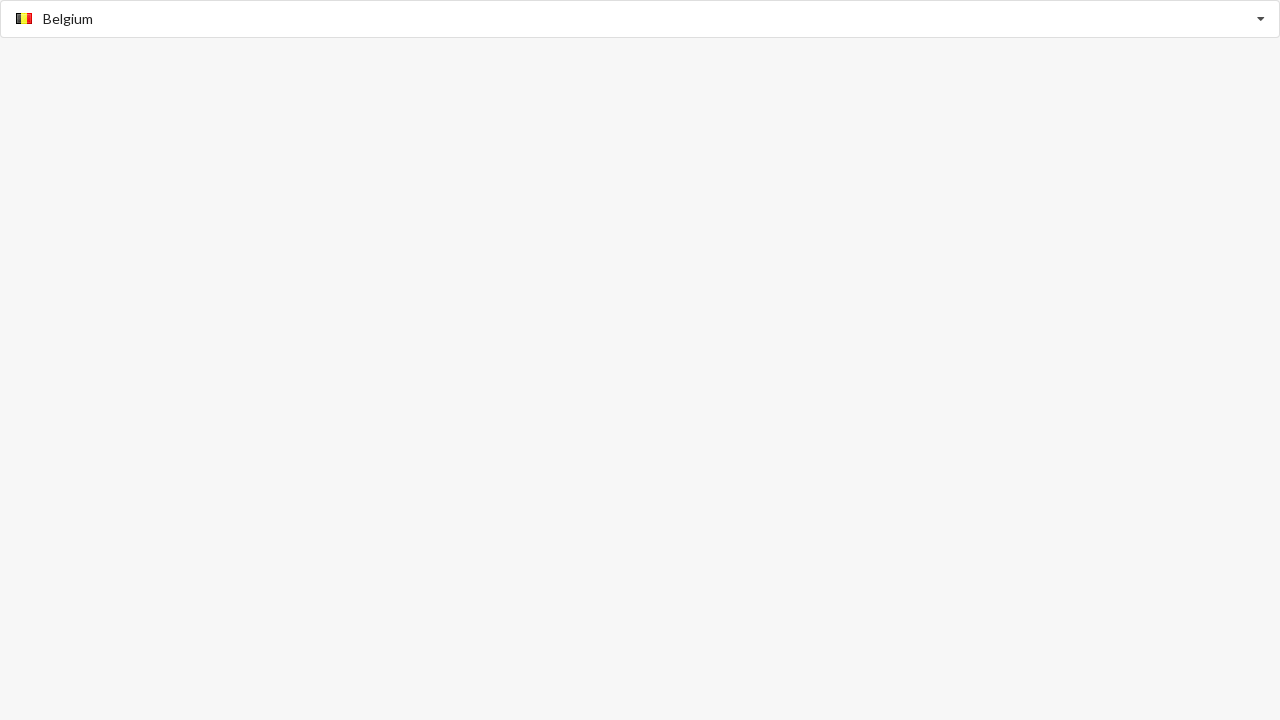

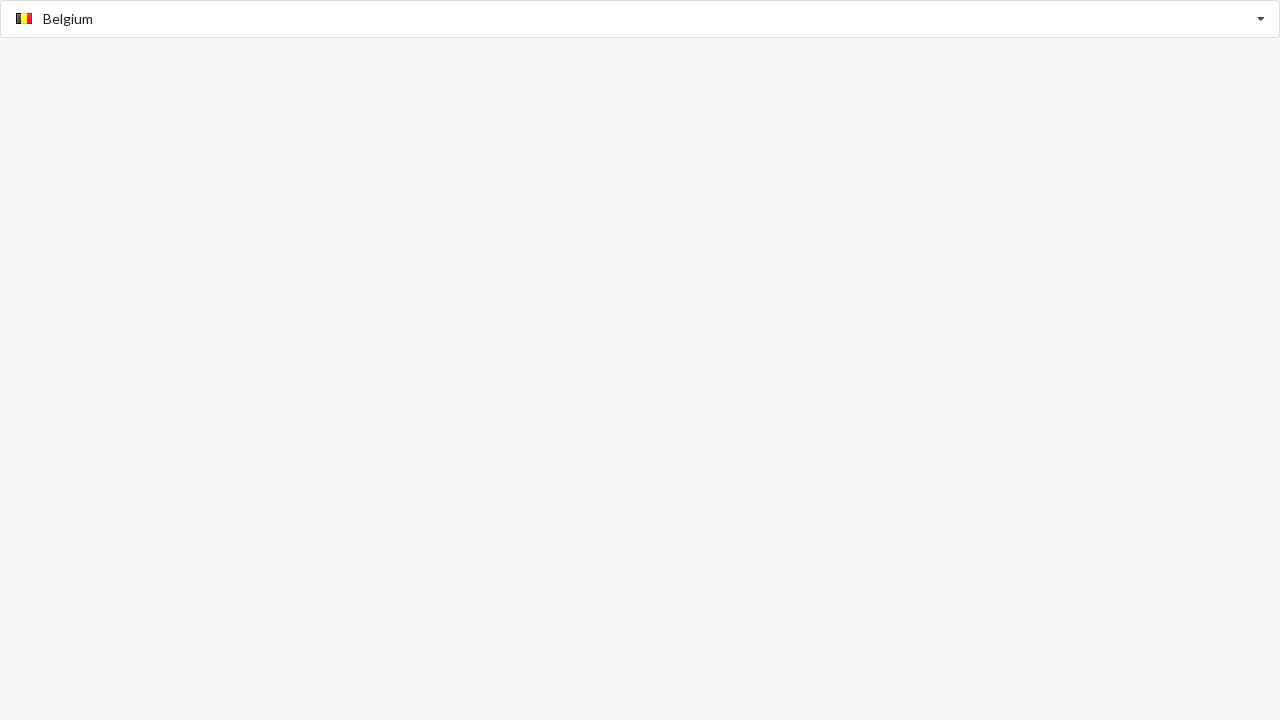